Navigates to the Chennai Super Kings official website and verifies the page loads successfully

Starting URL: https://www.chennaisuperkings.com/

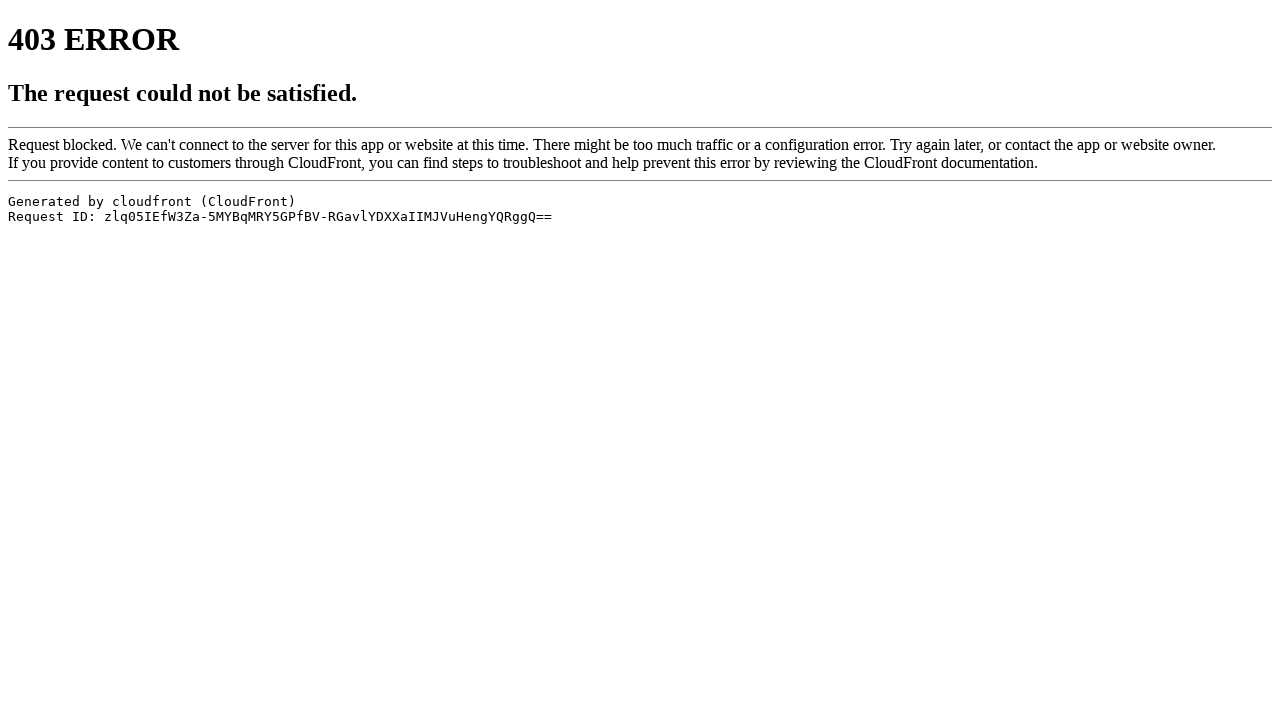

Navigated to Chennai Super Kings official website
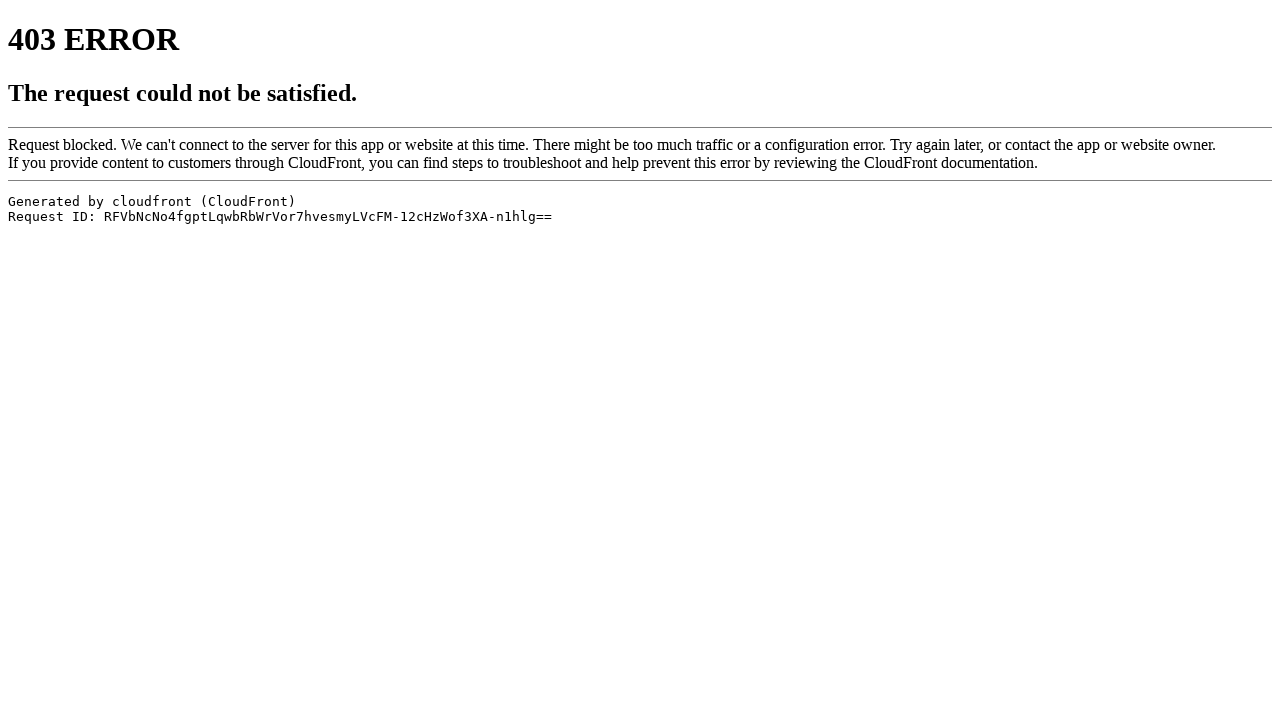

Page DOM content loaded
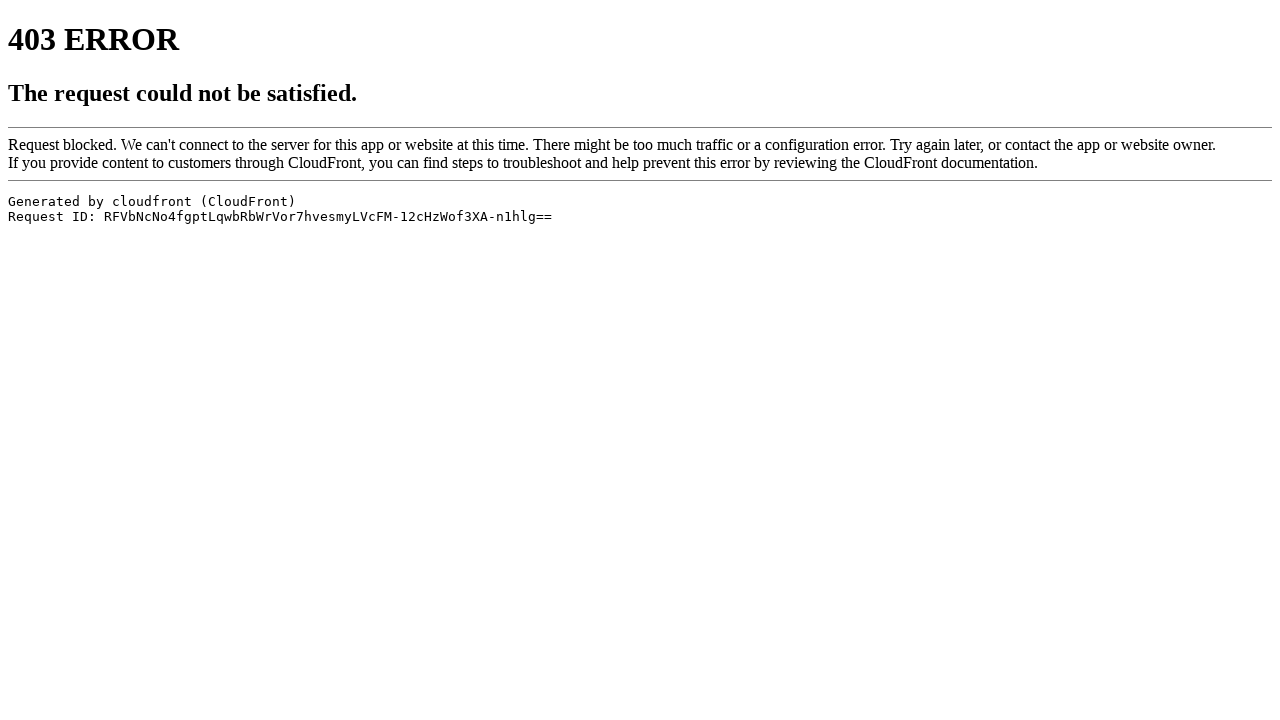

Waited for main content to render (2000ms)
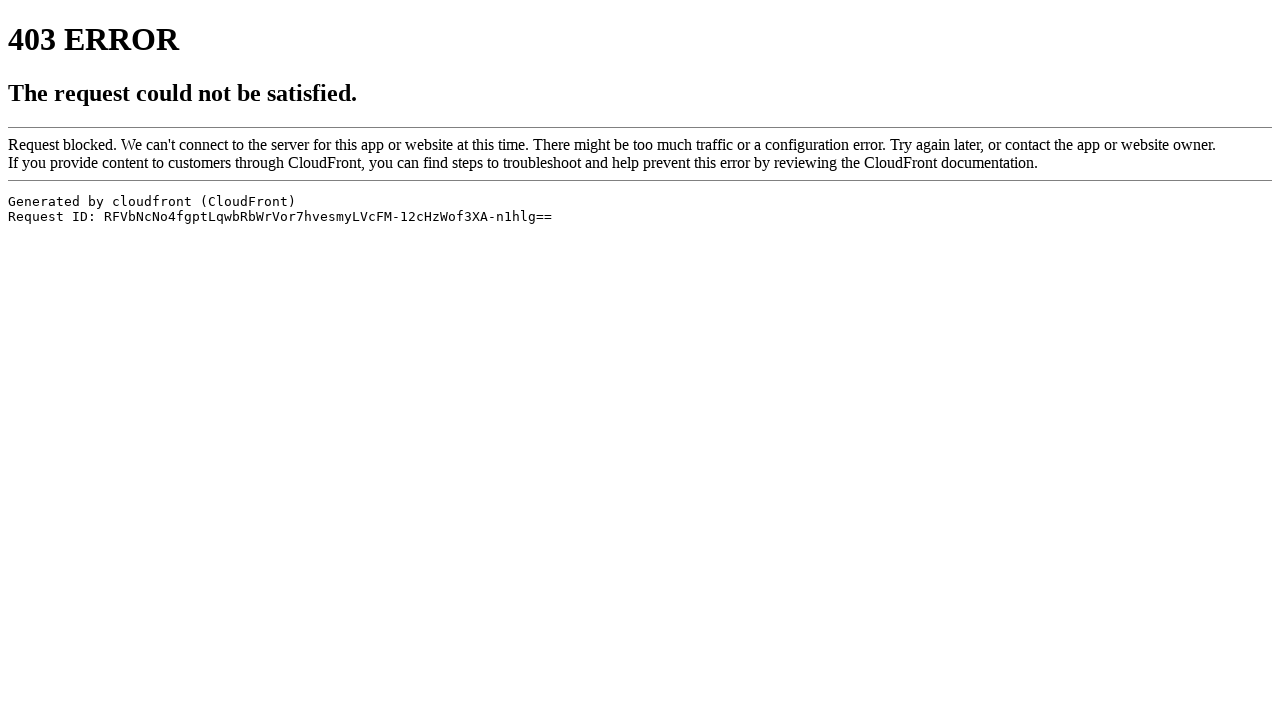

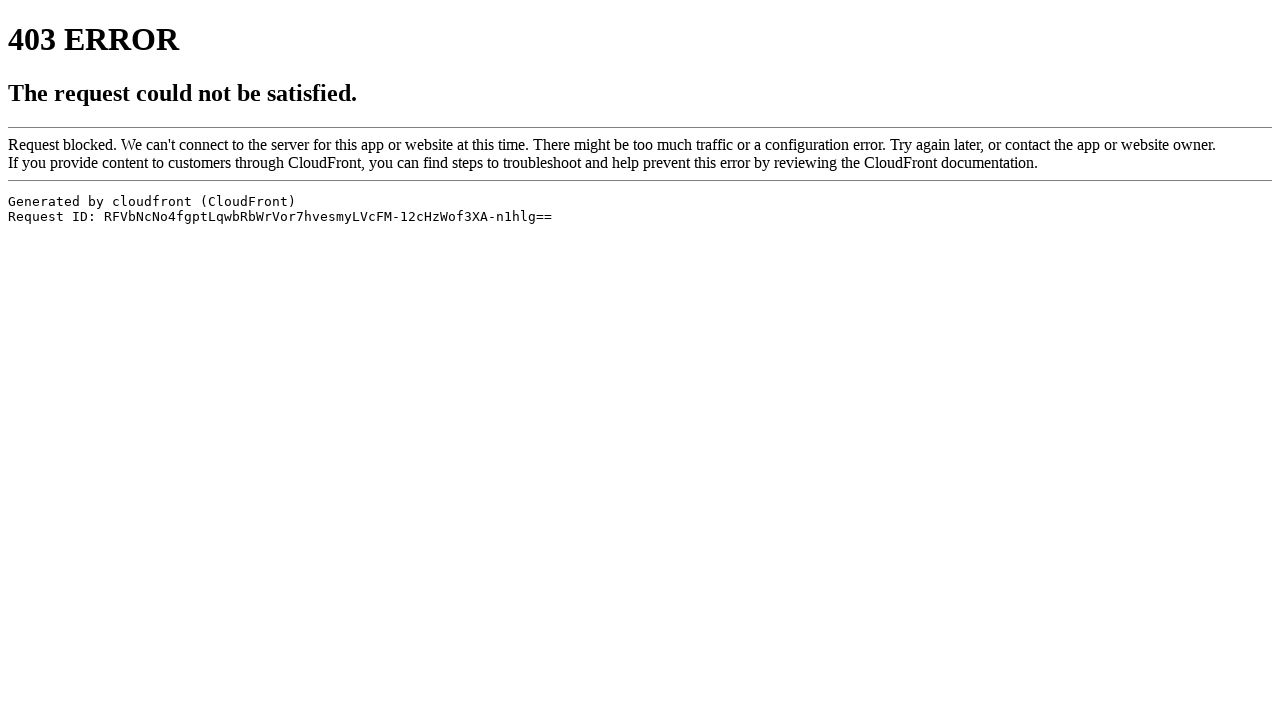